Tests dropdown interaction by navigating to the dropdown page and selecting an option from a dropdown menu

Starting URL: https://the-internet.herokuapp.com/

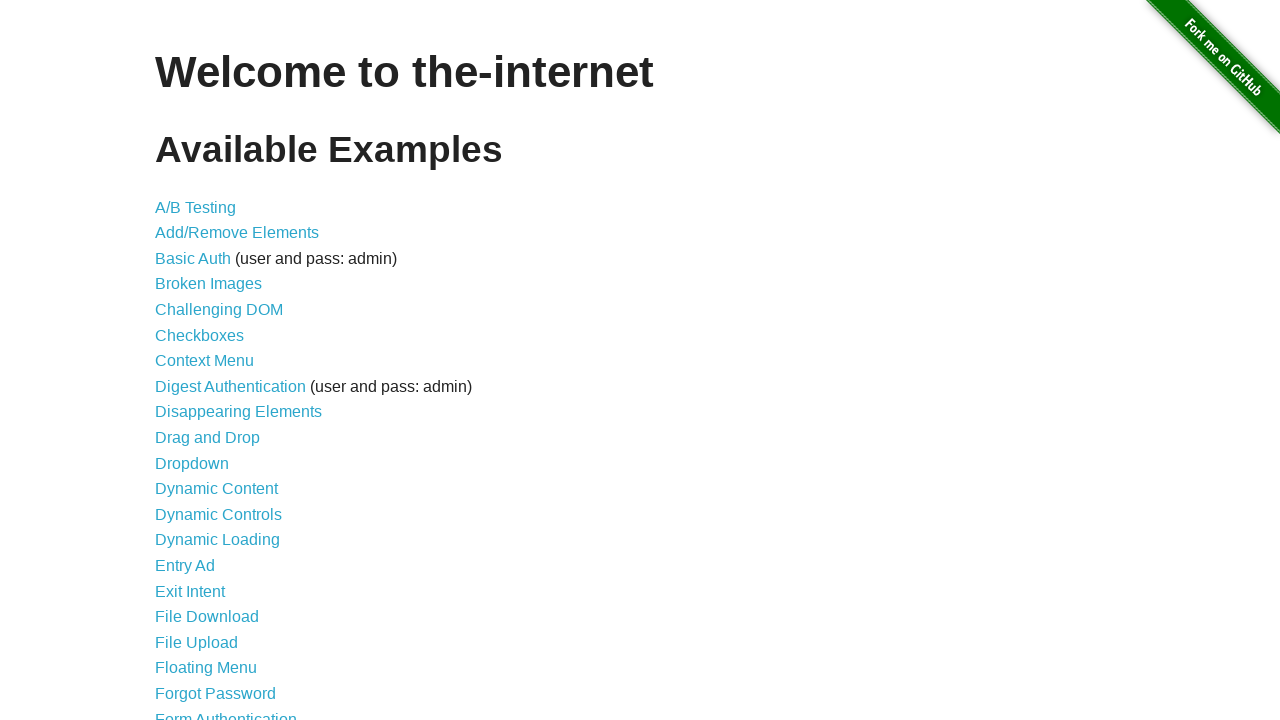

Clicked on dropdown link to navigate to dropdown page at (192, 463) on #content [href$='dropdown']
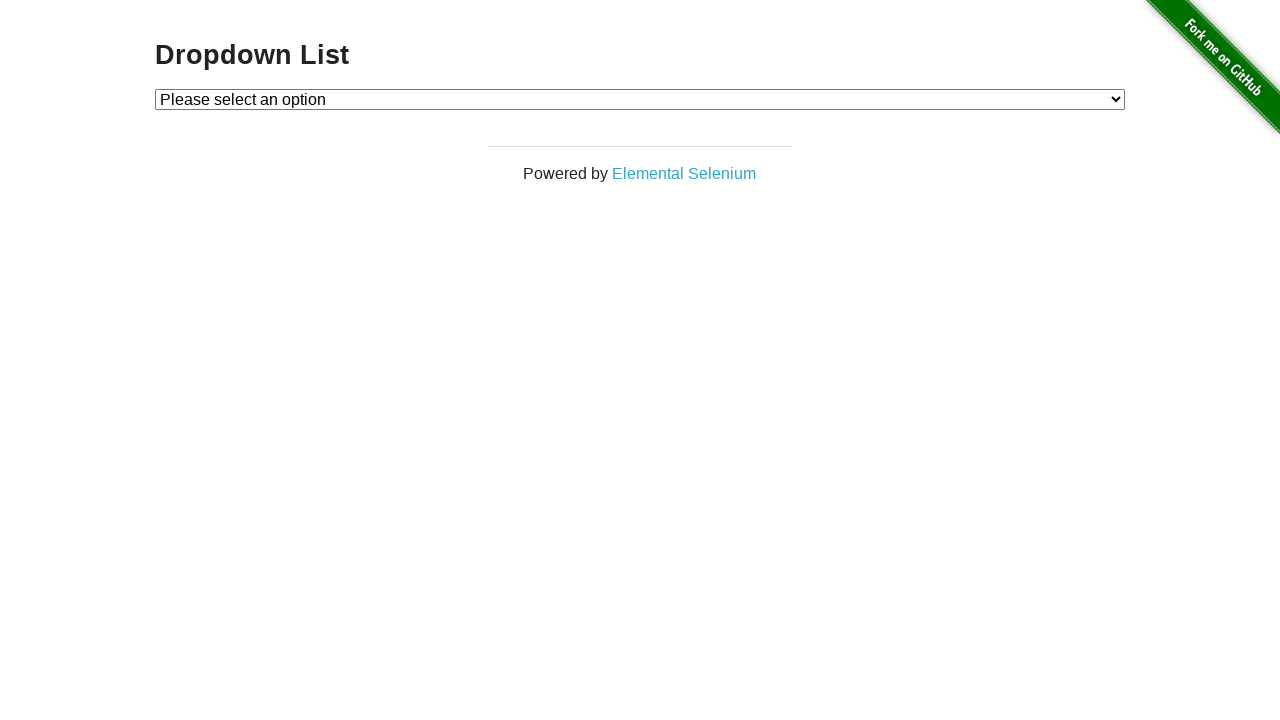

Selected 'Option 2' from the dropdown menu on #dropdown
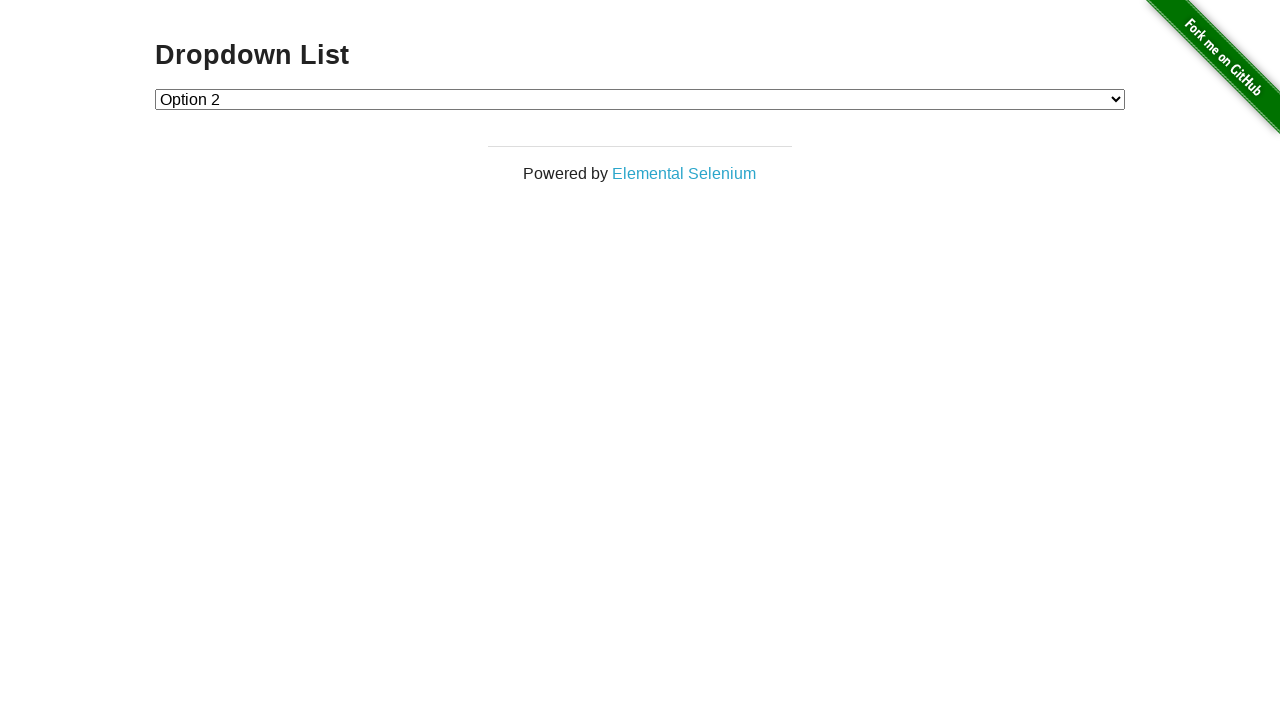

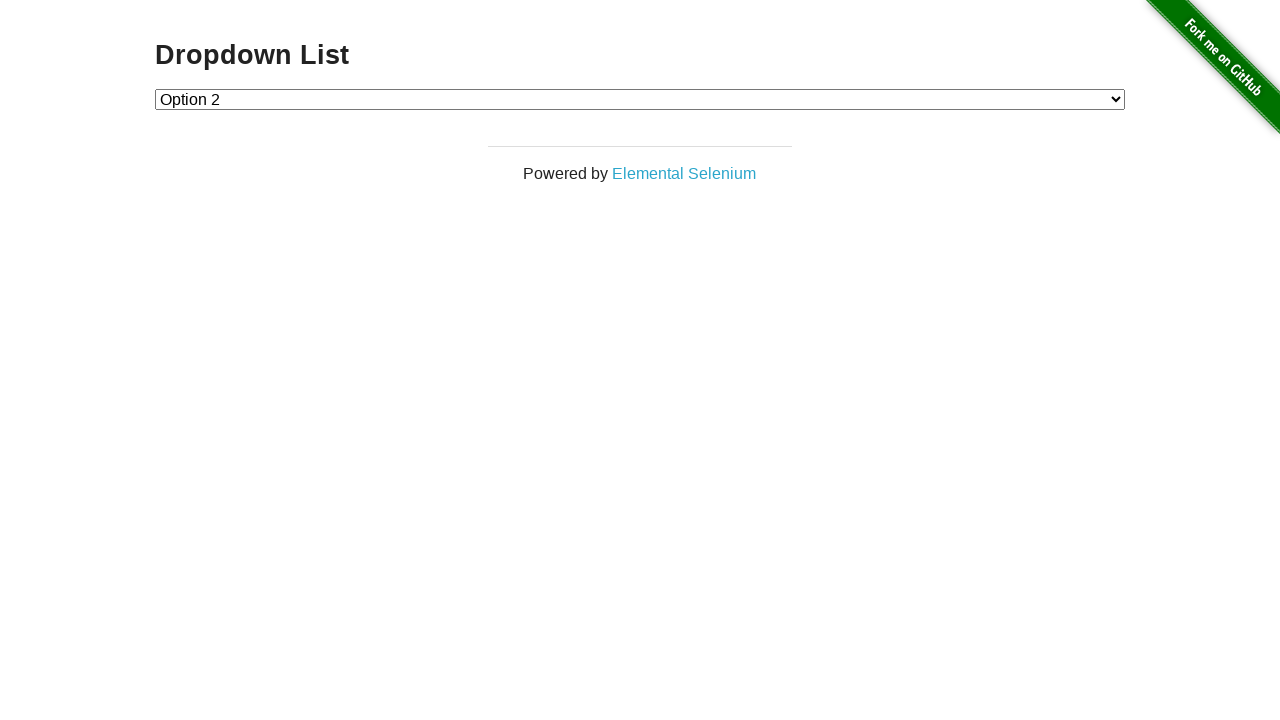